Tests radio button interaction by iterating through two radio button groups and clicking each radio button option within each group to verify selection behavior.

Starting URL: http://echoecho.com/htmlforms10.htm

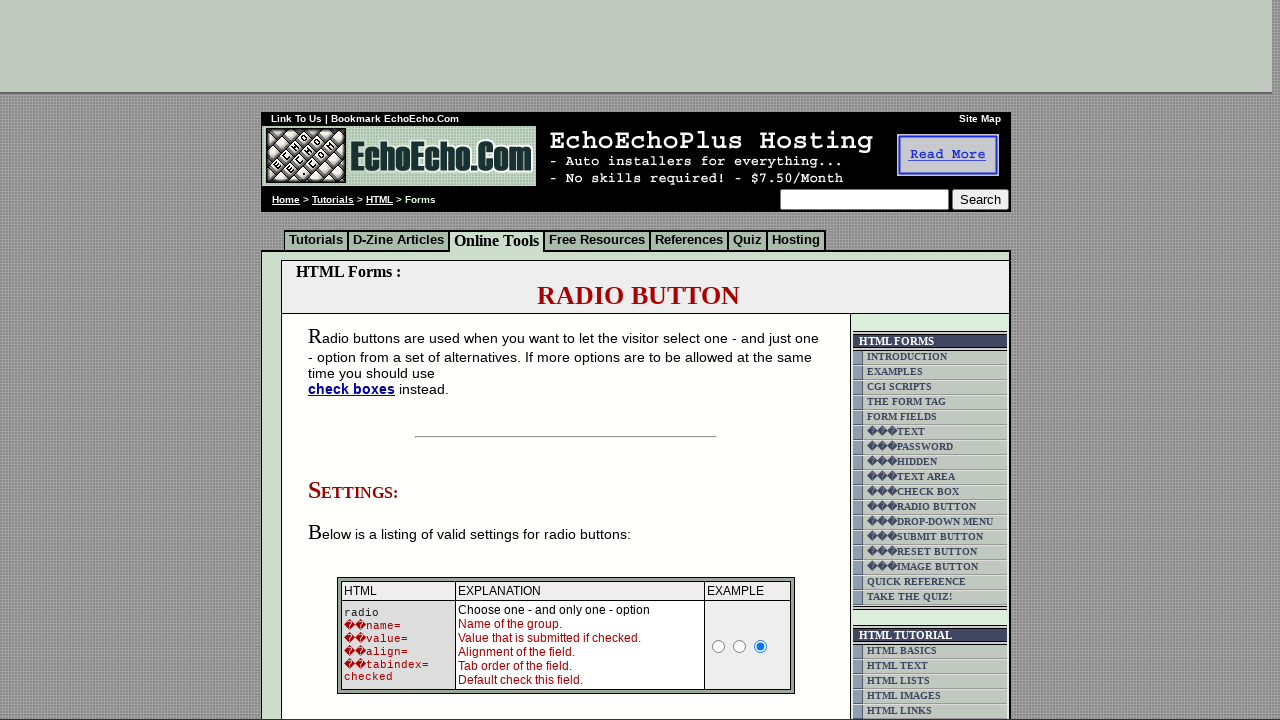

Located radio button groups container
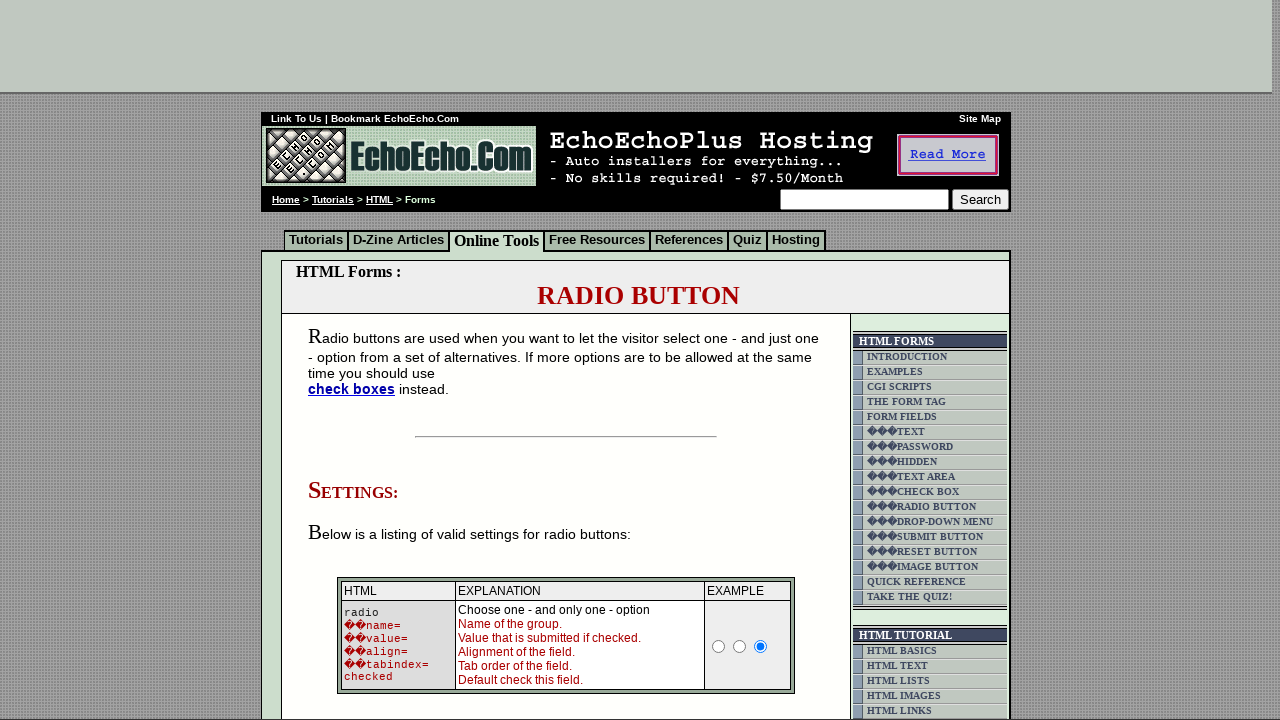

Radio button groups container is visible
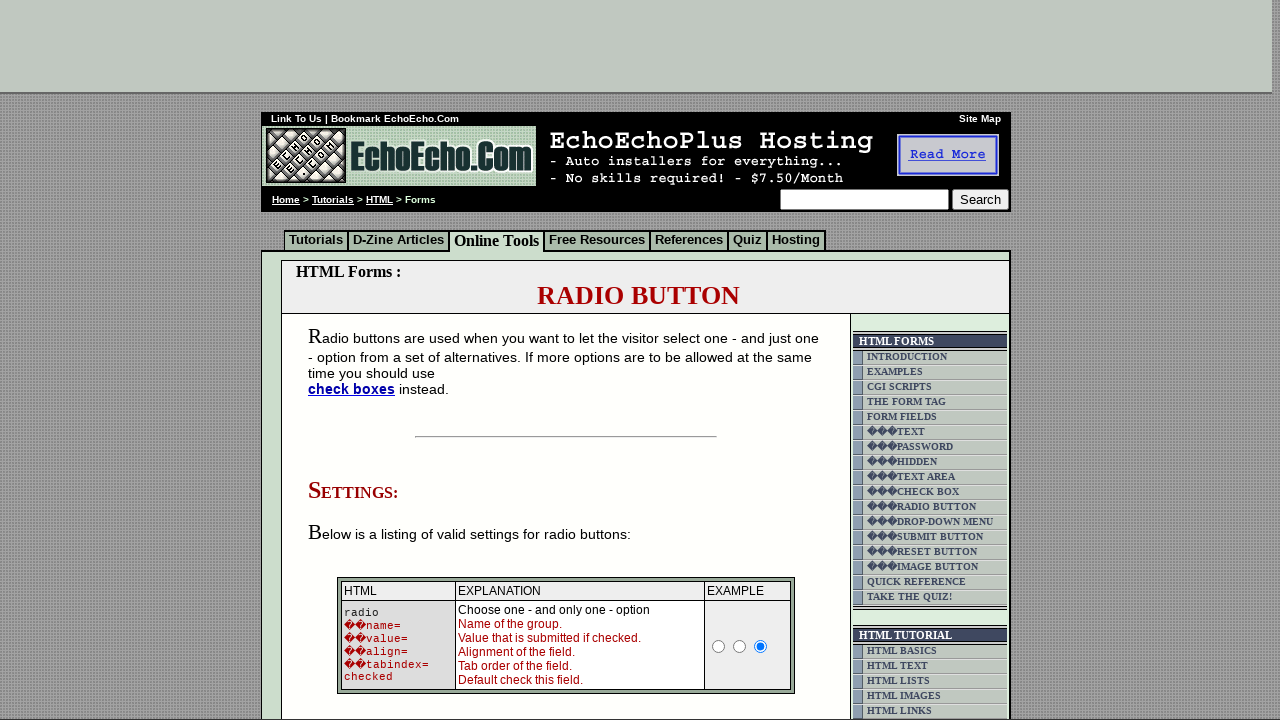

Located all radio buttons in group 1
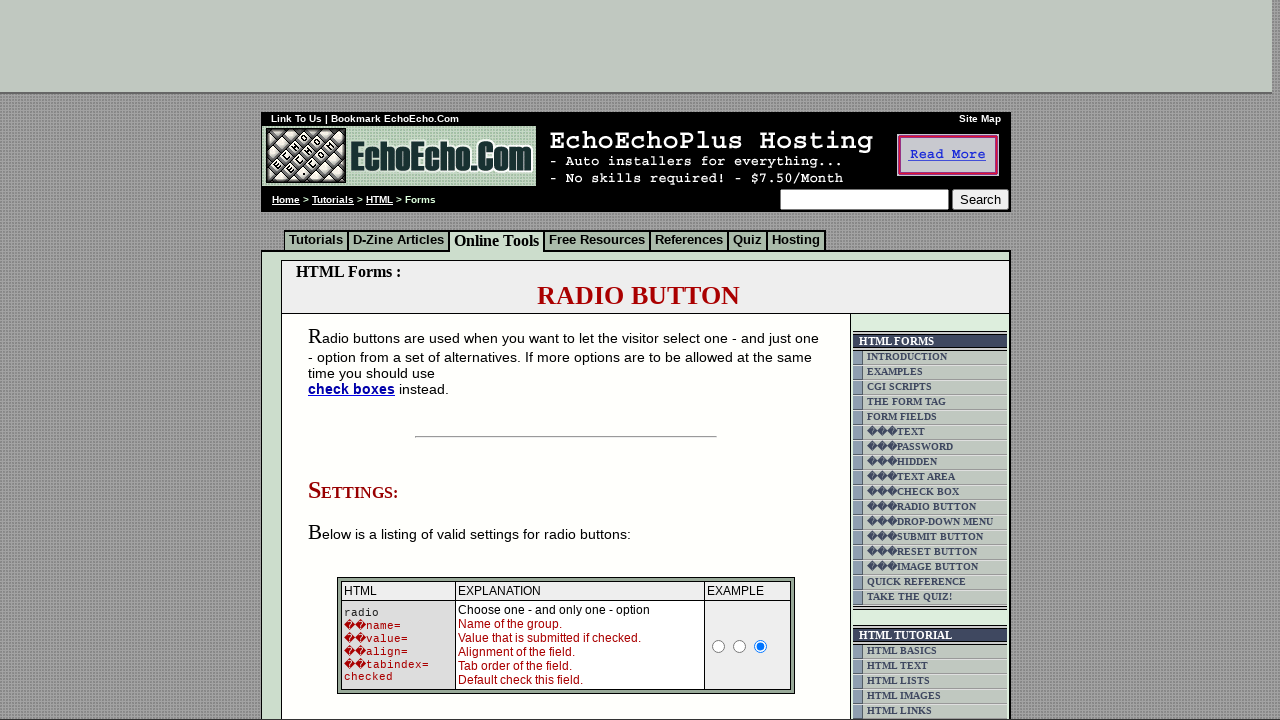

Radio button group 1 contains 3 options
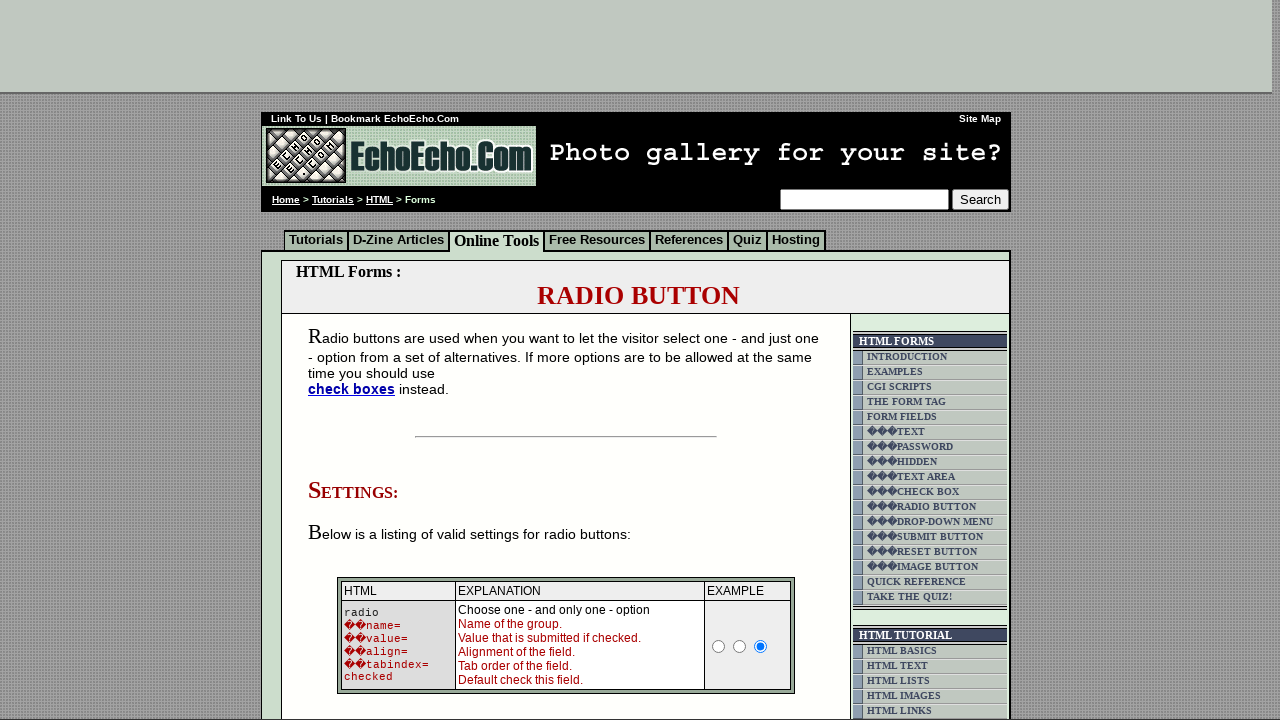

Clicked radio button option 1 in group 1 at (356, 360) on input[name='group1'] >> nth=0
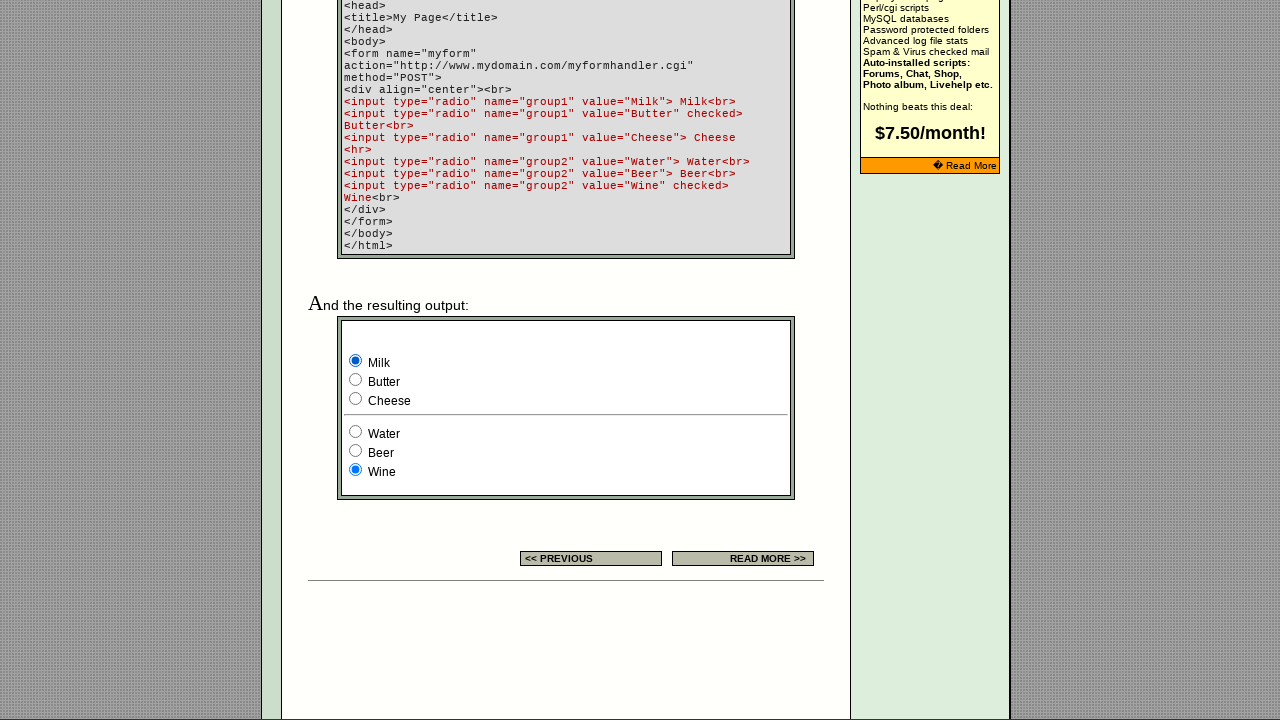

Clicked radio button option 2 in group 1 at (356, 380) on input[name='group1'] >> nth=1
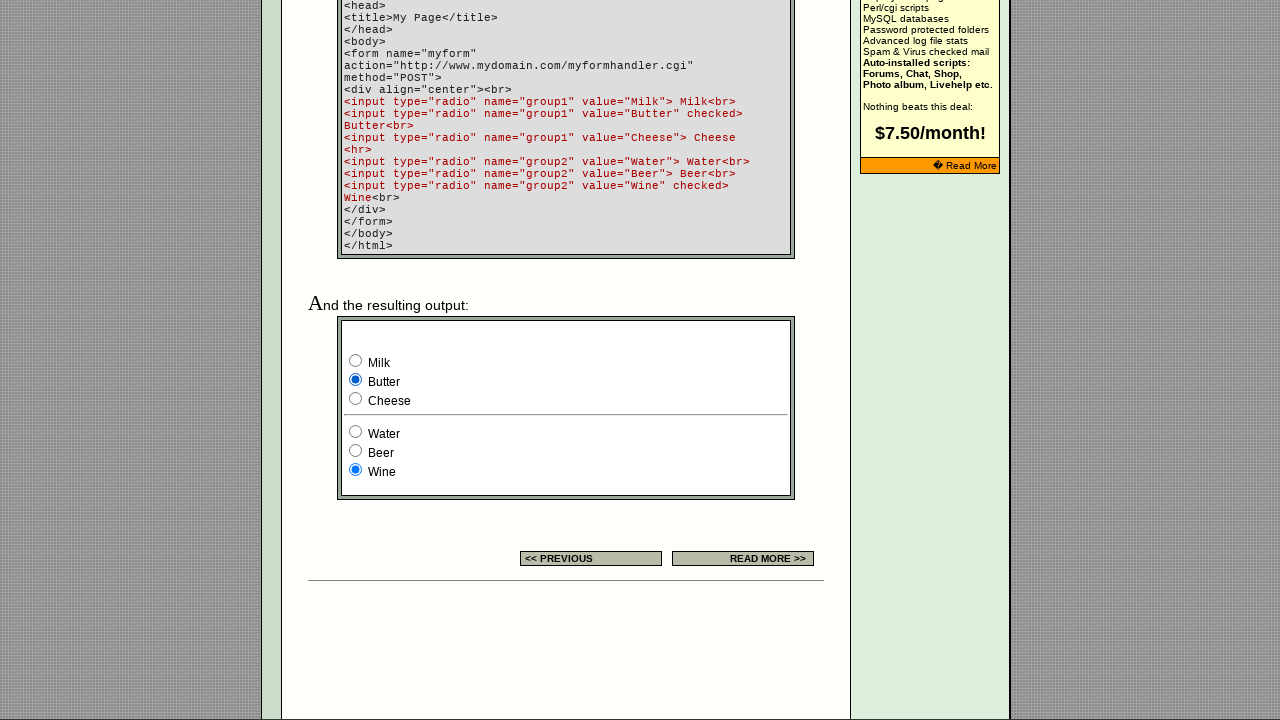

Clicked radio button option 3 in group 1 at (356, 398) on input[name='group1'] >> nth=2
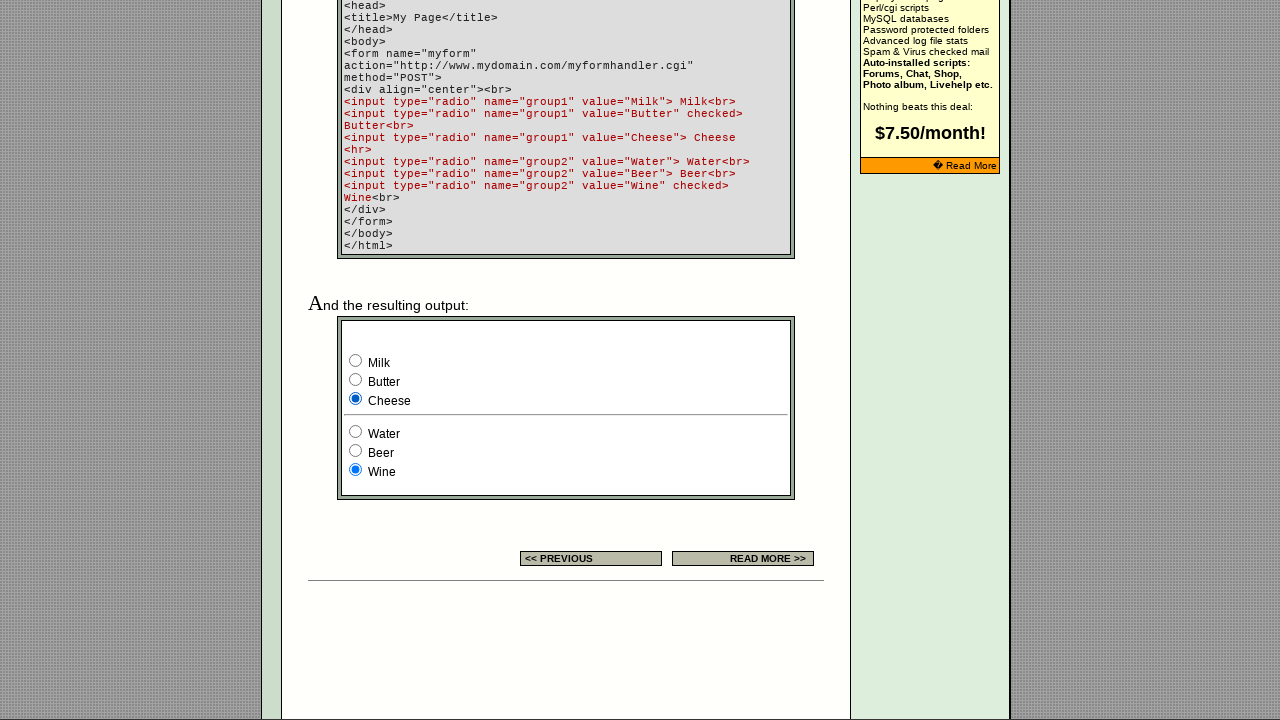

Located all radio buttons in group 2
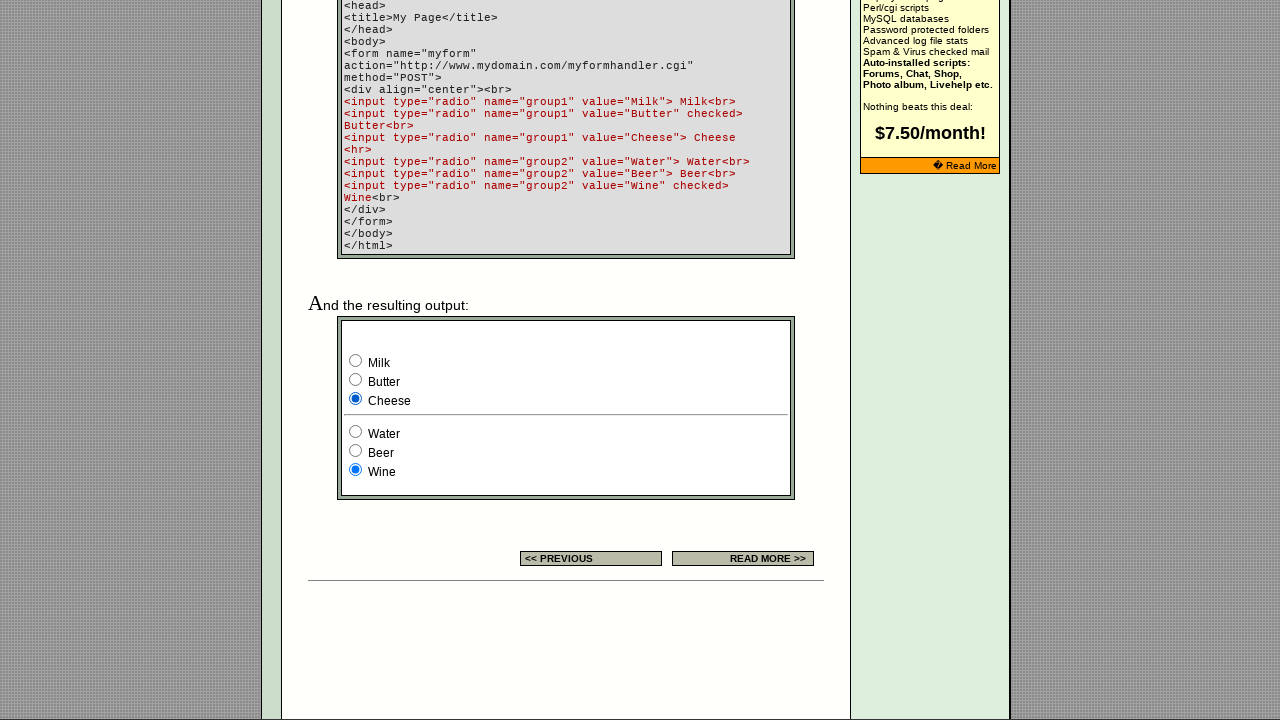

Radio button group 2 contains 3 options
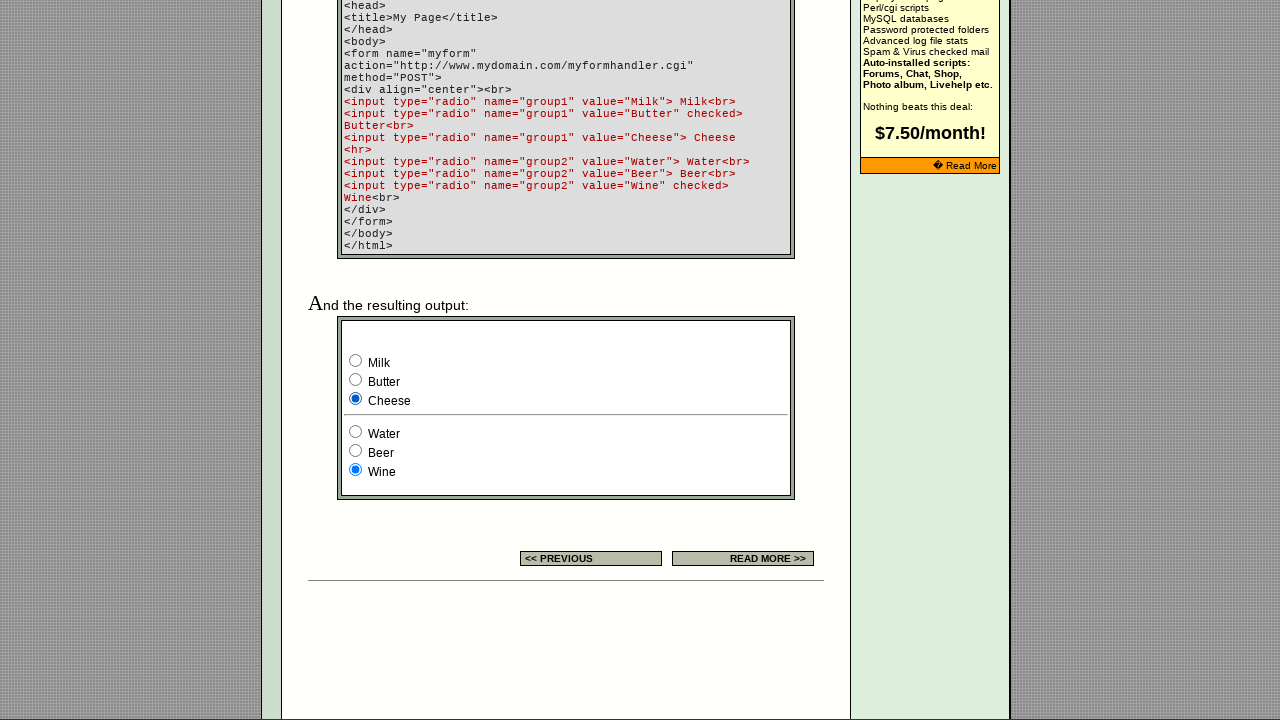

Clicked radio button option 1 in group 2 at (356, 432) on input[name='group2'] >> nth=0
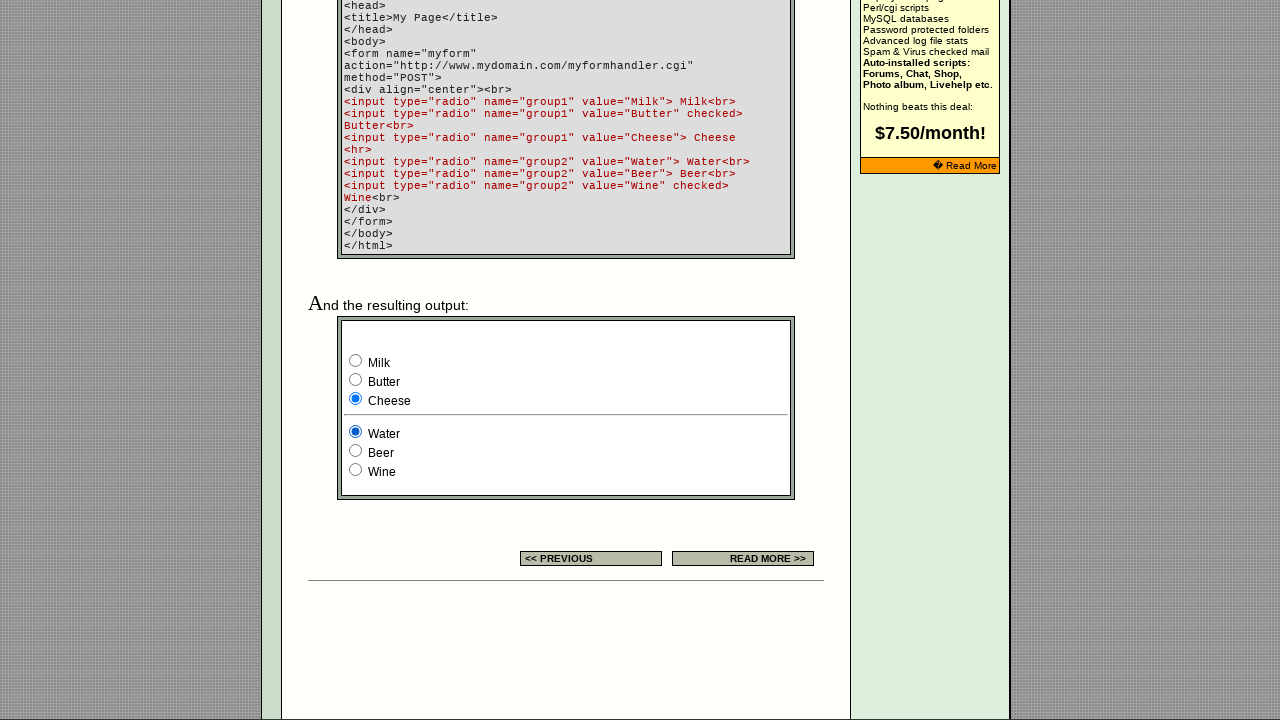

Clicked radio button option 2 in group 2 at (356, 450) on input[name='group2'] >> nth=1
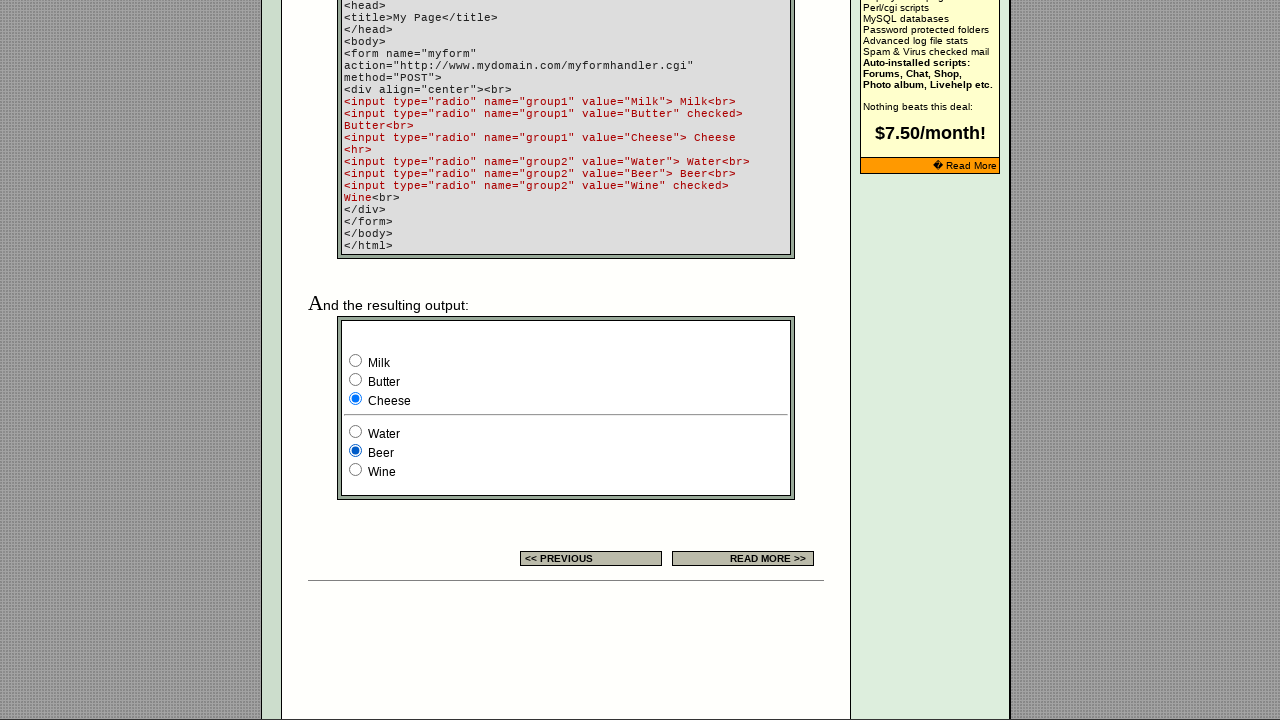

Clicked radio button option 3 in group 2 at (356, 470) on input[name='group2'] >> nth=2
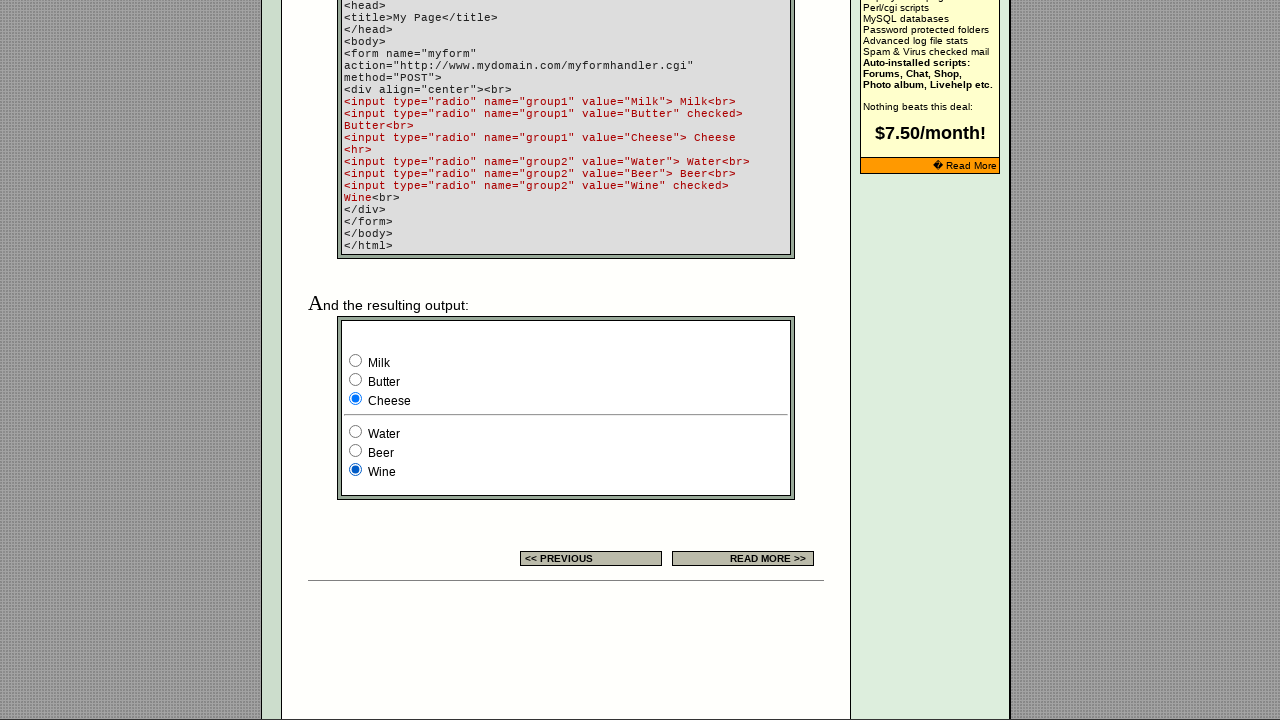

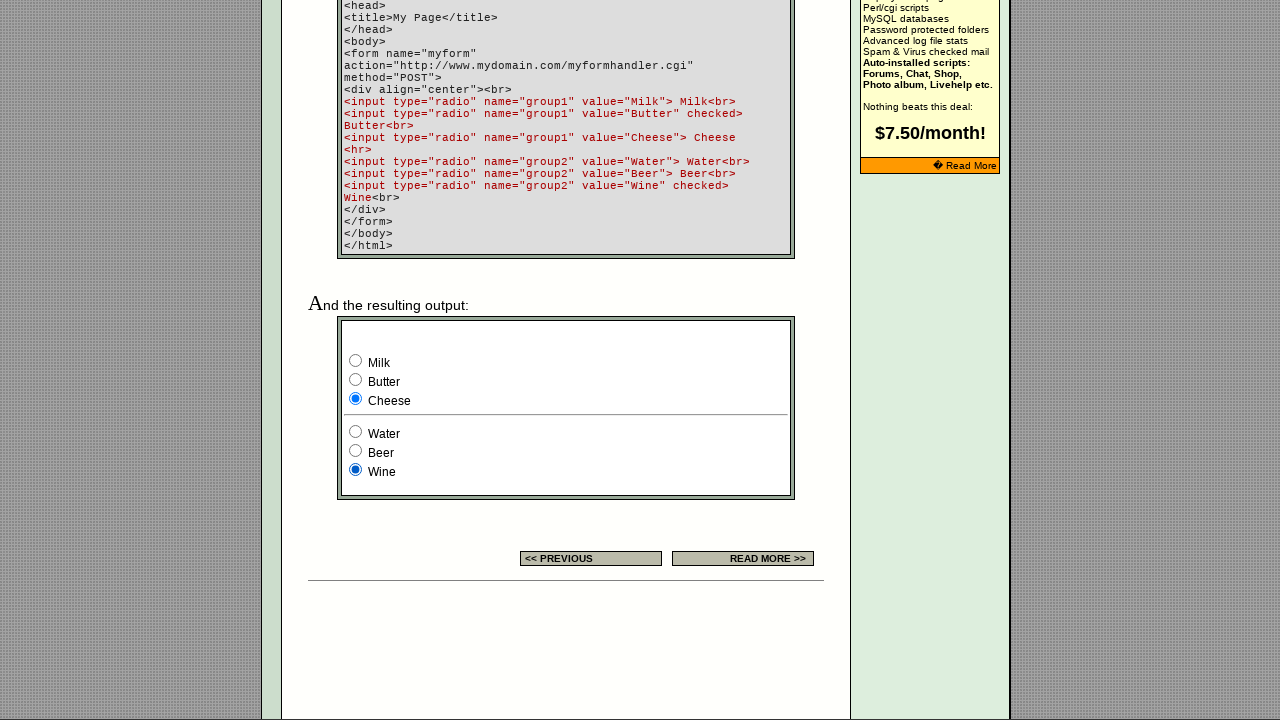